Tests the registration page by navigating to it, filling in username and email fields, clicking the register button, and verifying the result contains the entered information

Starting URL: https://material.playwrightvn.com/

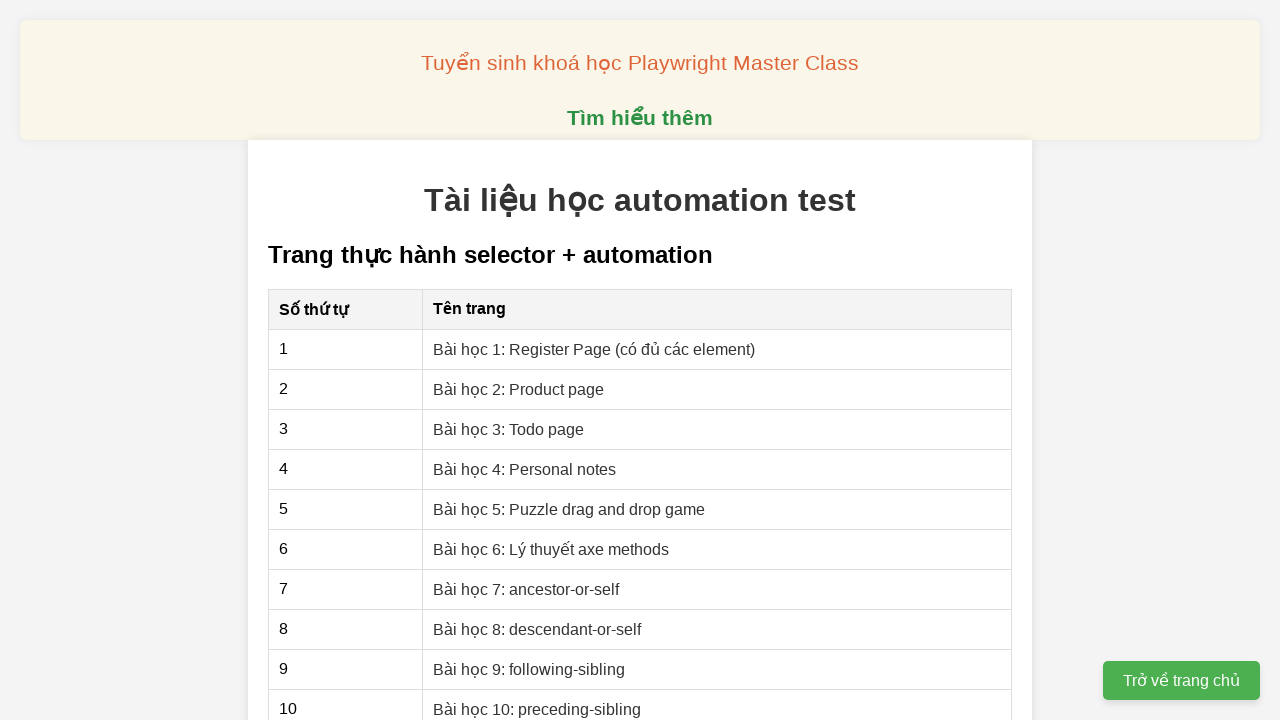

Clicked on 'Bài học 1: Register Page' link at (594, 349) on text=Bài học 1: Register Page
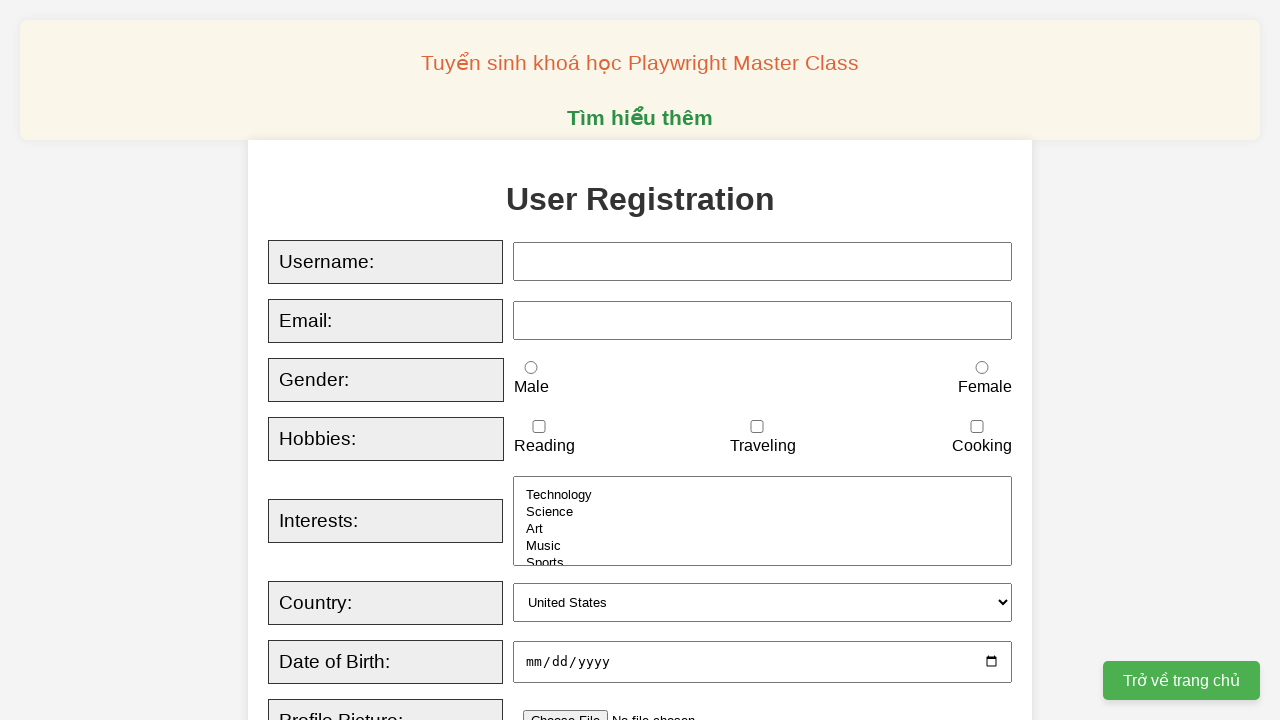

Filled username field with 'nguyenvana2024' on input[id='username']
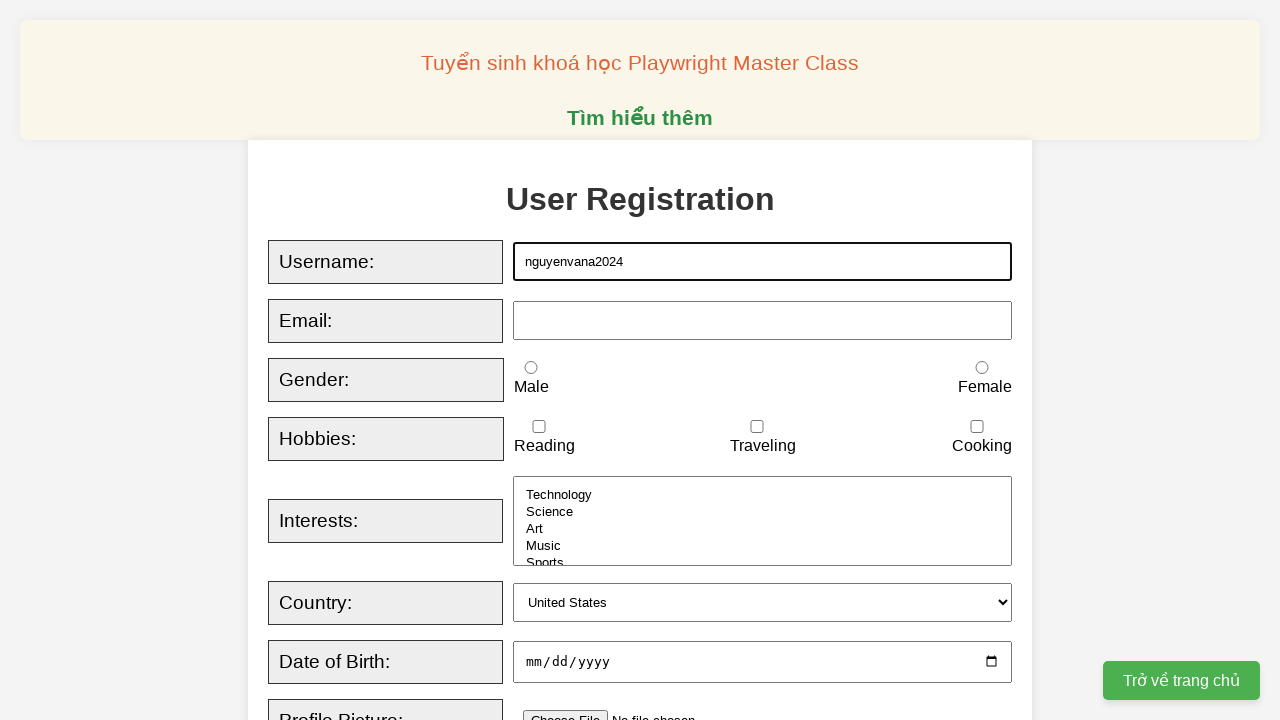

Filled email field with 'nguyenvana2024@example.com' on input[id='email']
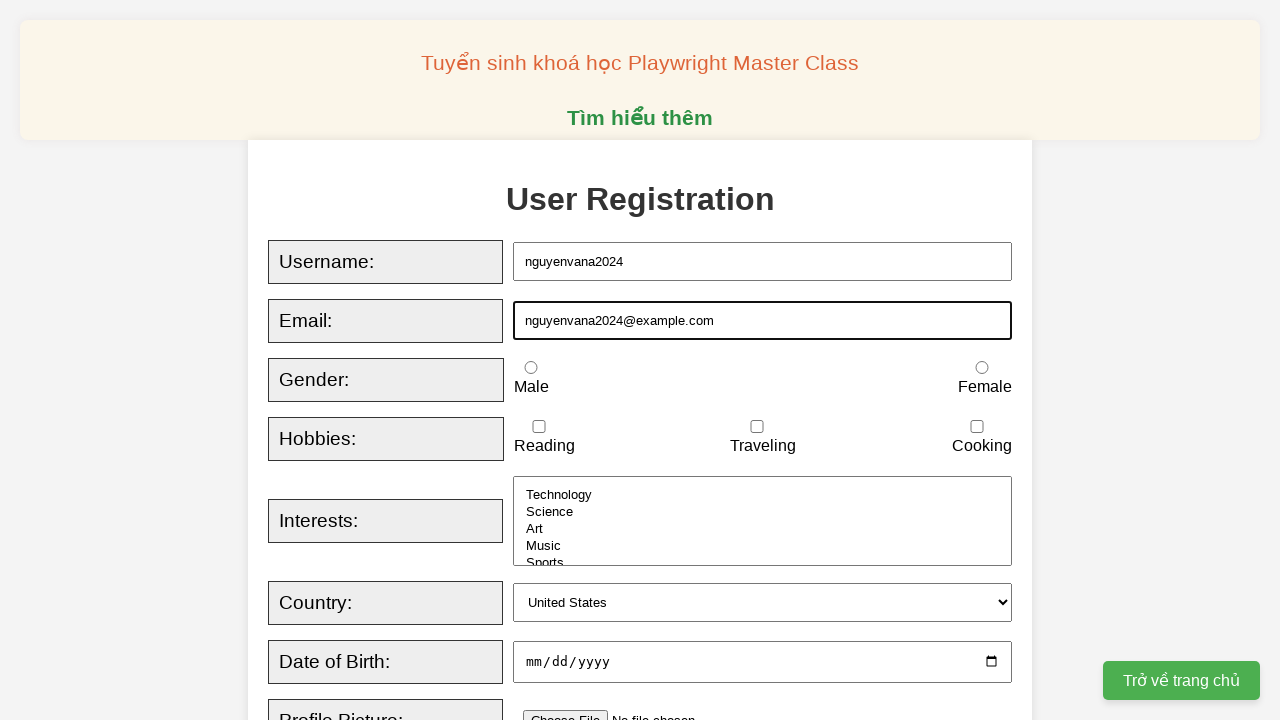

Clicked the Register button at (528, 360) on button:has-text('Register')
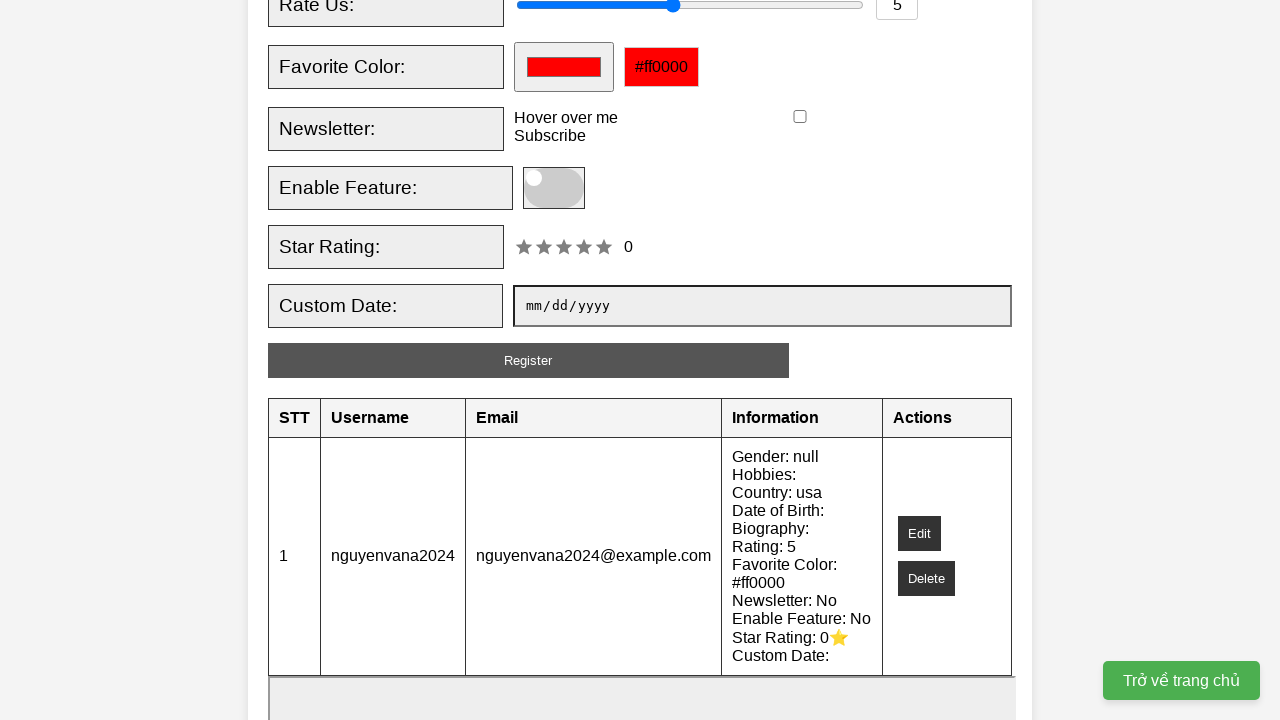

Verified username 'nguyenvana2024' appears in result
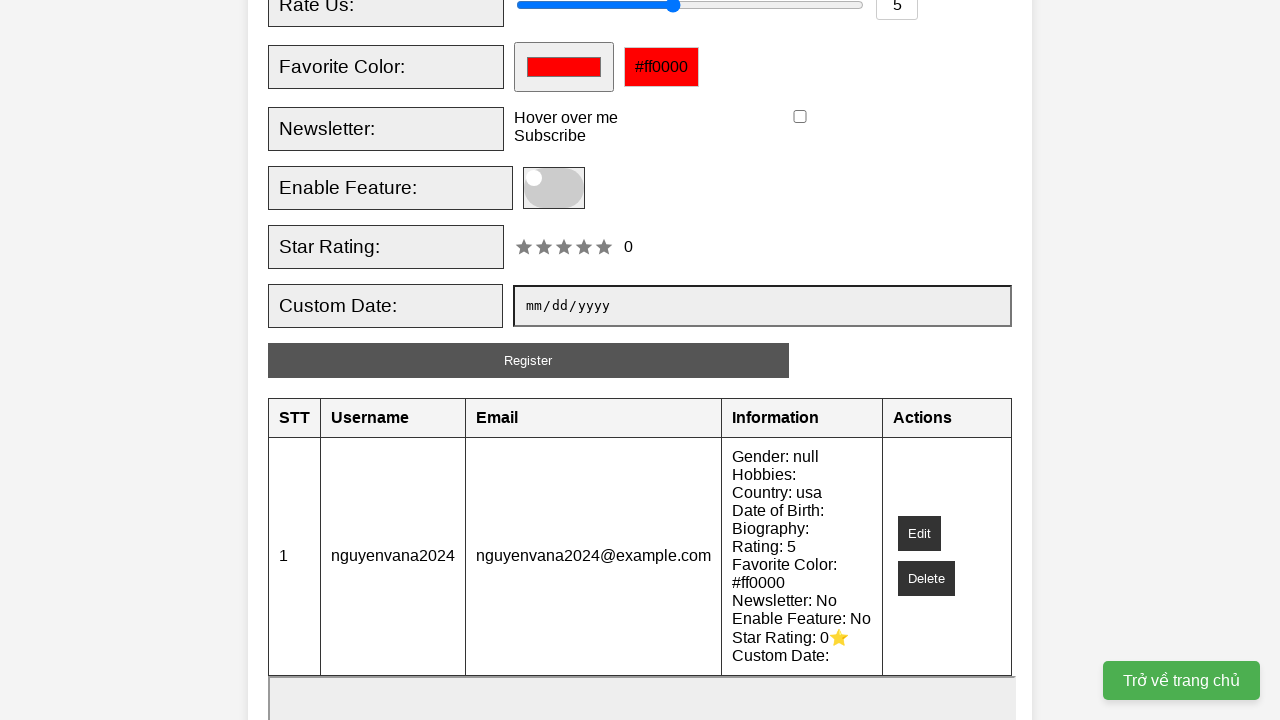

Verified email 'nguyenvana2024@example.com' appears in result
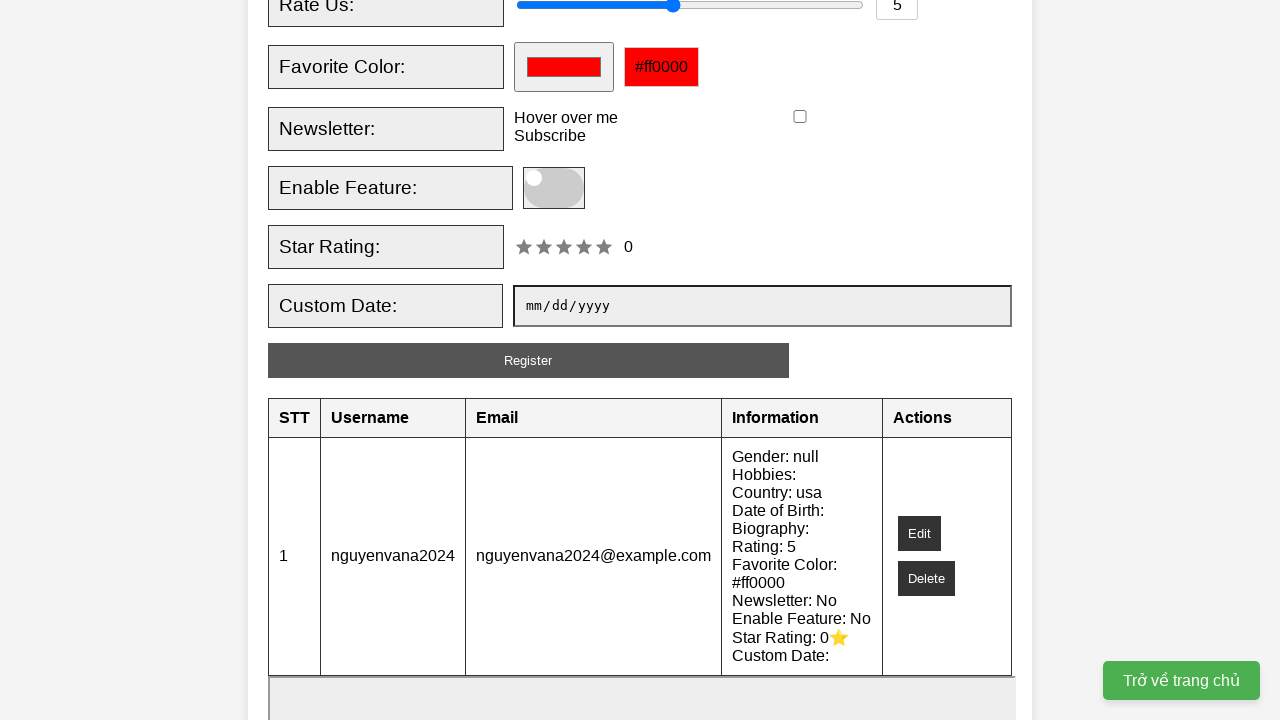

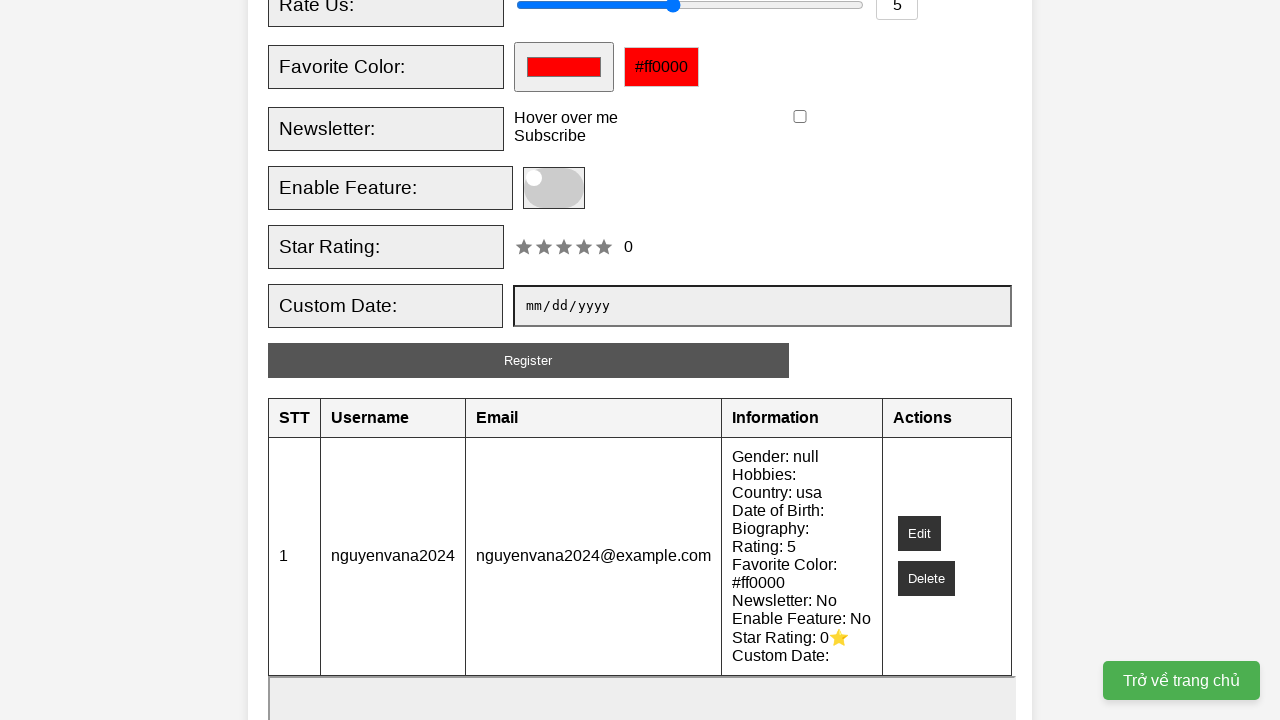